Tests adding multiple items to a shopping cart by iterating through products and clicking add buttons for specified items

Starting URL: https://rahulshettyacademy.com/seleniumPractise/#/

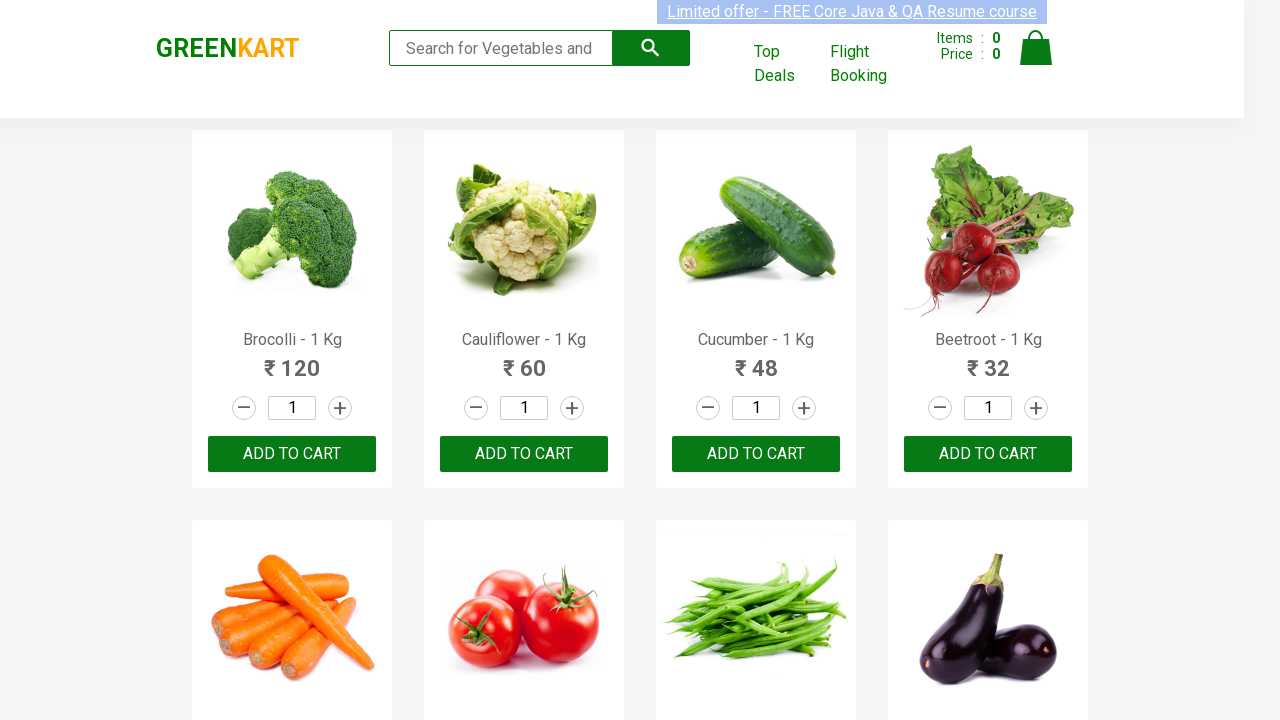

Waited for product names to load
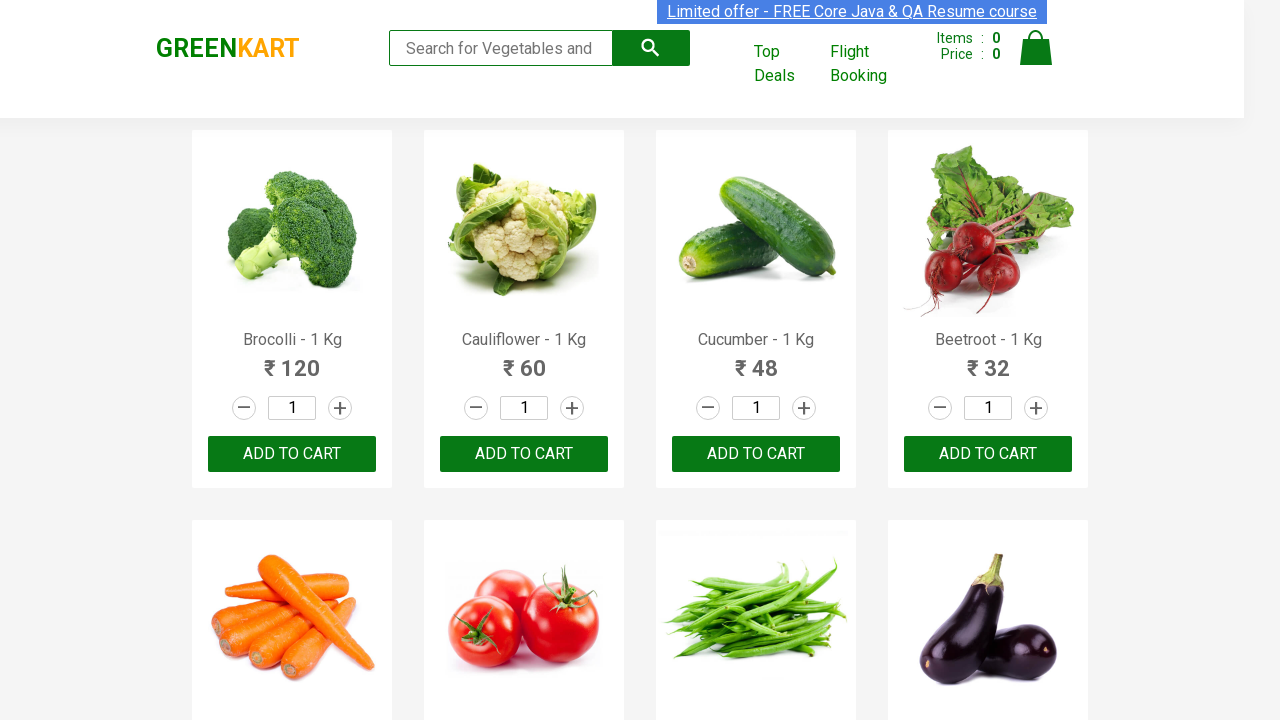

Retrieved all product elements from page
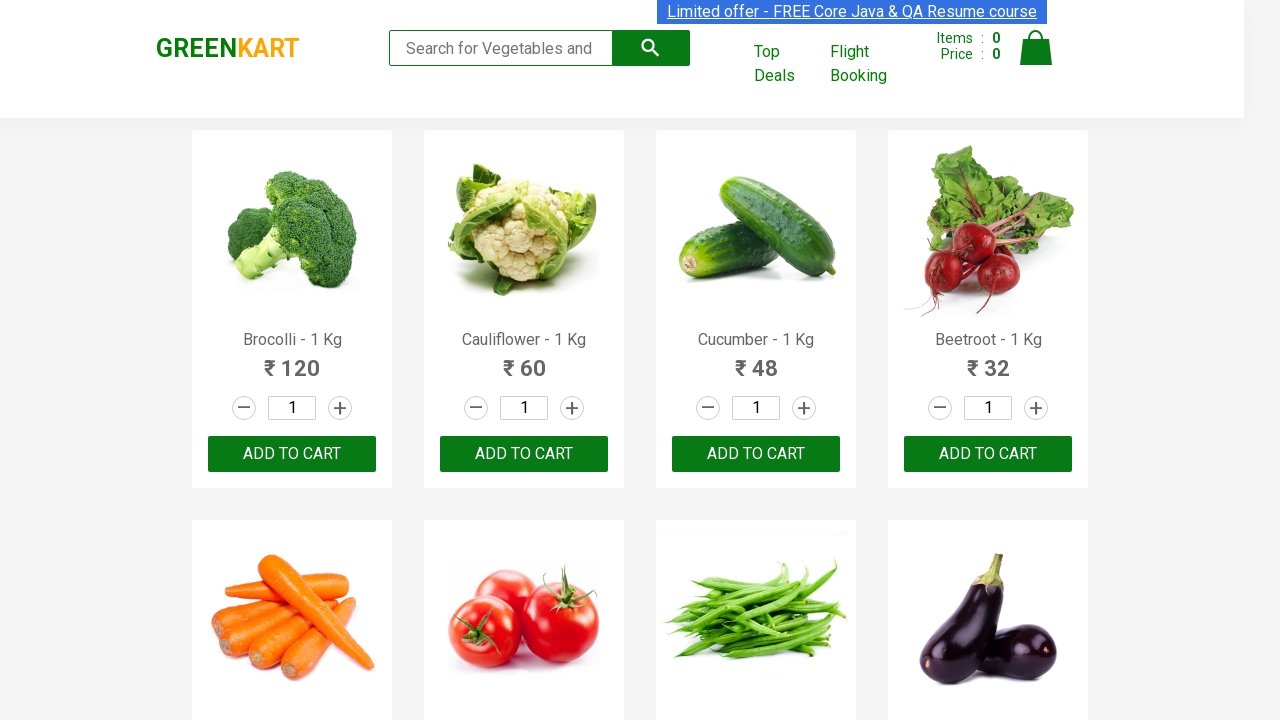

Added 'Brocolli' to cart at (292, 454) on div.product-action button >> nth=0
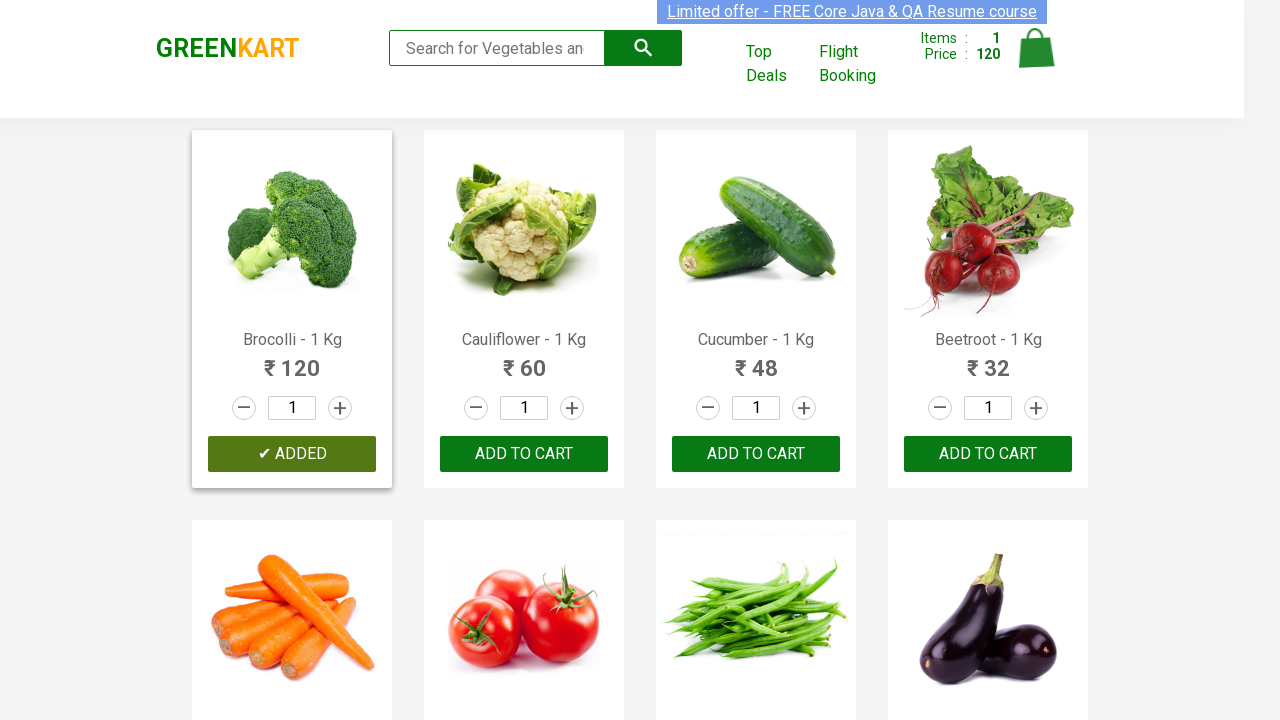

Added 'Cucumber' to cart at (756, 454) on div.product-action button >> nth=2
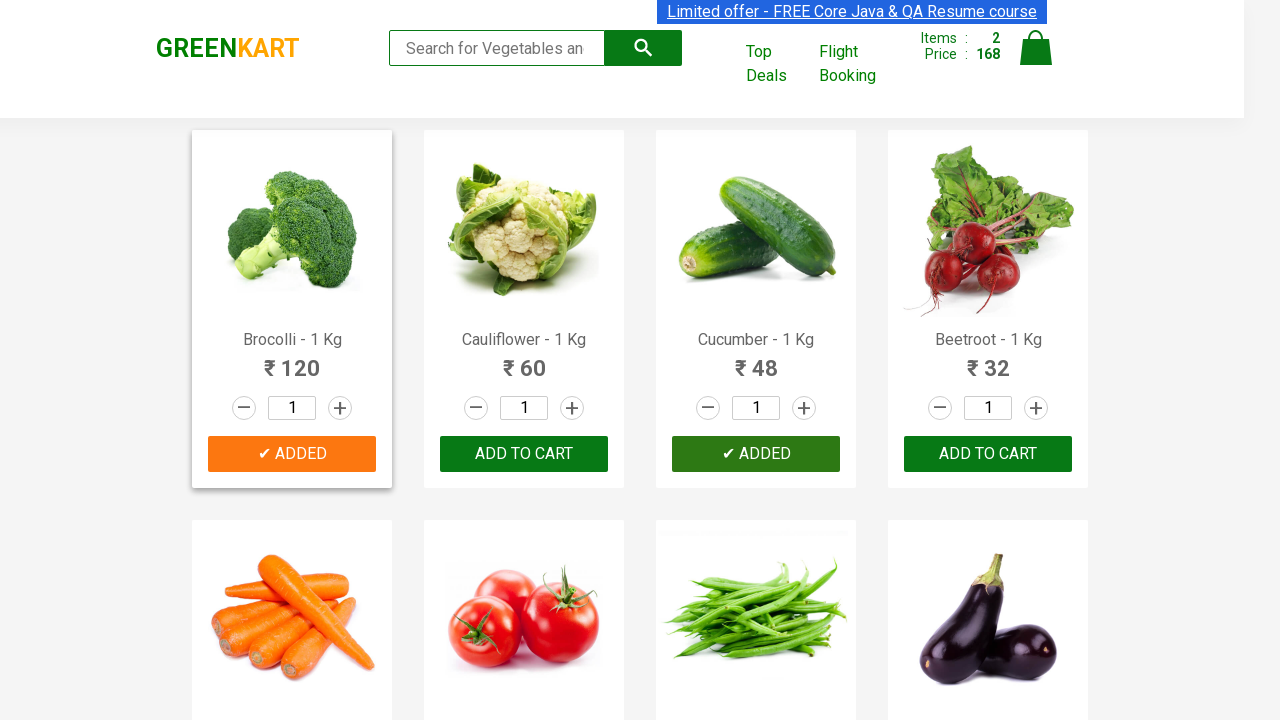

Added 'Beetroot' to cart at (988, 454) on div.product-action button >> nth=3
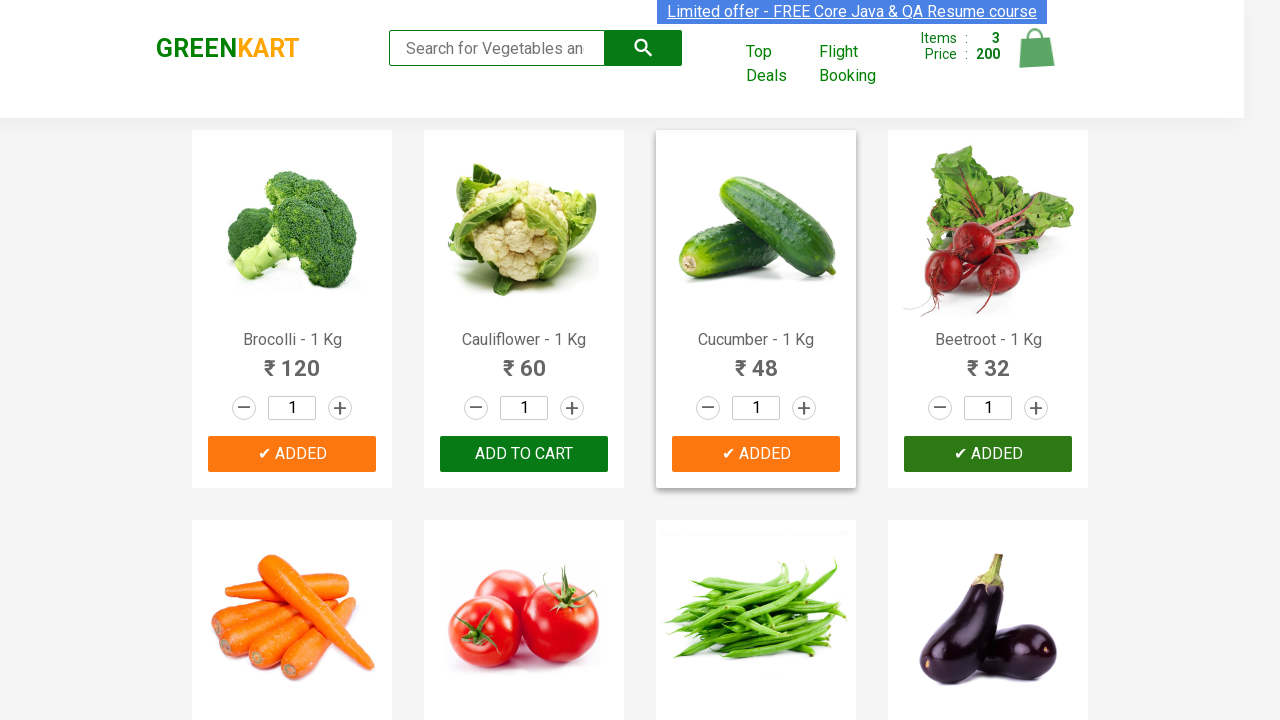

Added 'Carrot' to cart at (292, 360) on div.product-action button >> nth=4
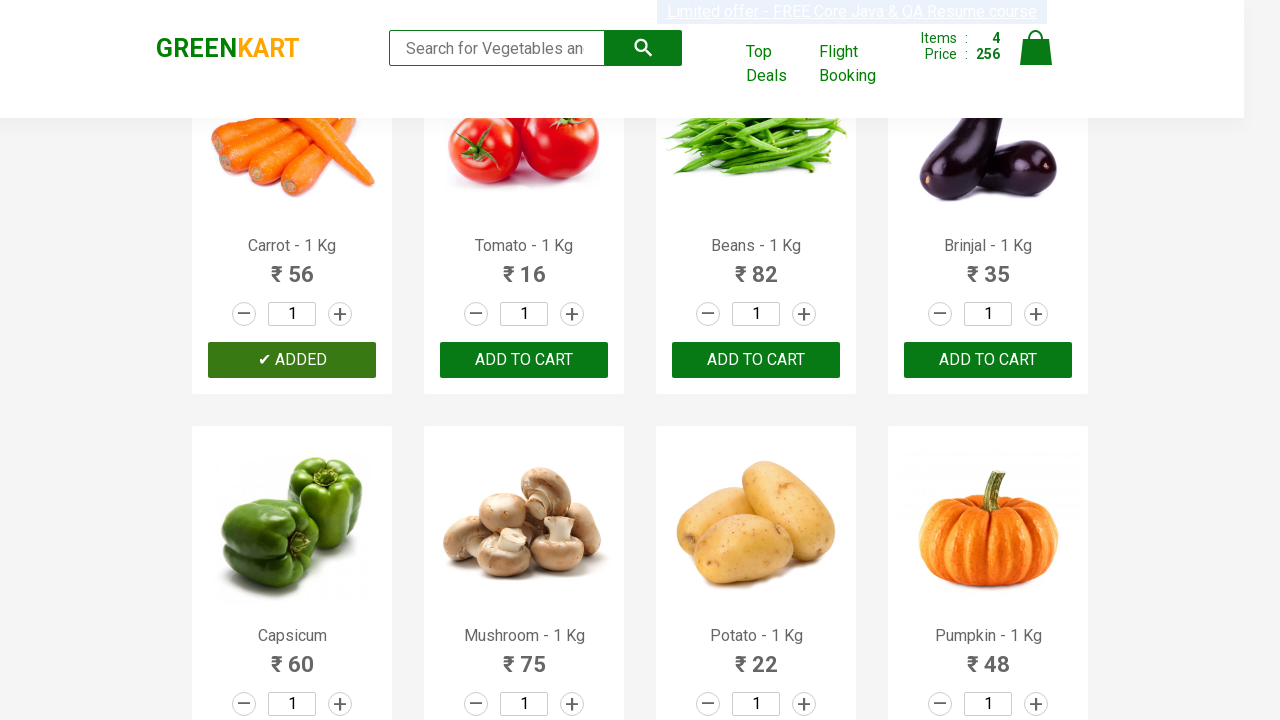

Added 'Potato' to cart at (756, 360) on div.product-action button >> nth=10
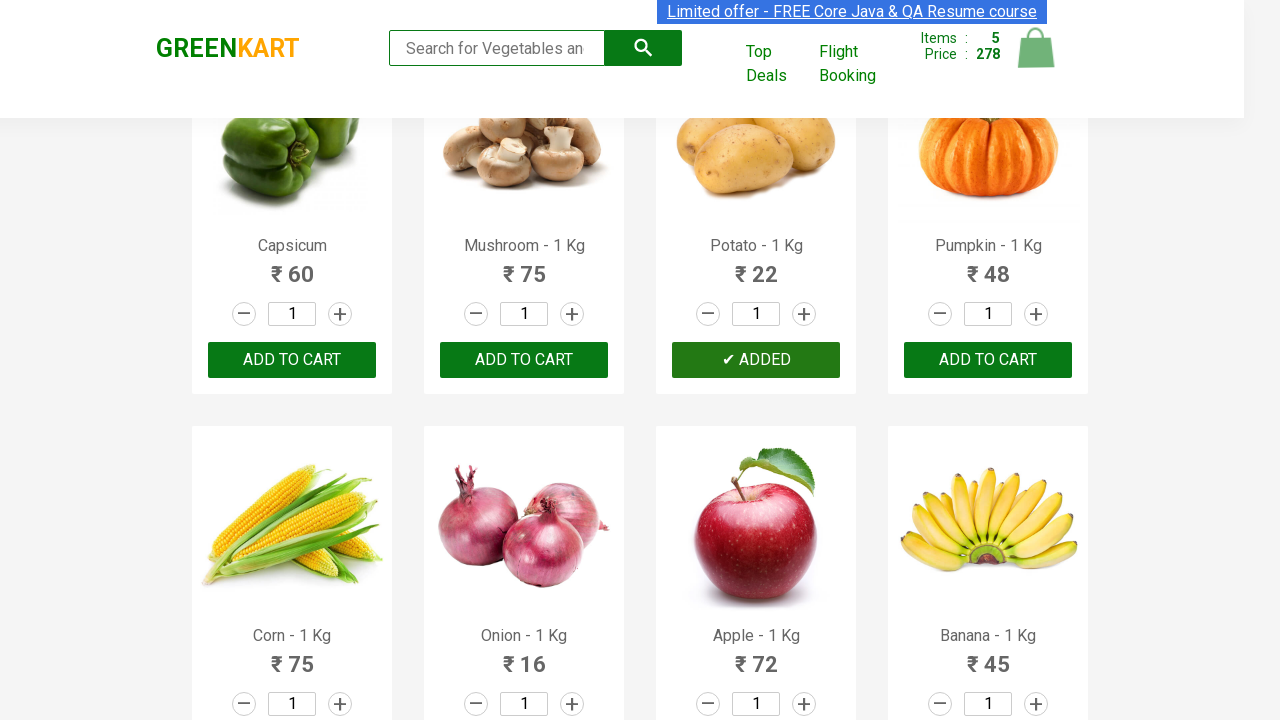

Added 'Banana' to cart at (988, 360) on div.product-action button >> nth=15
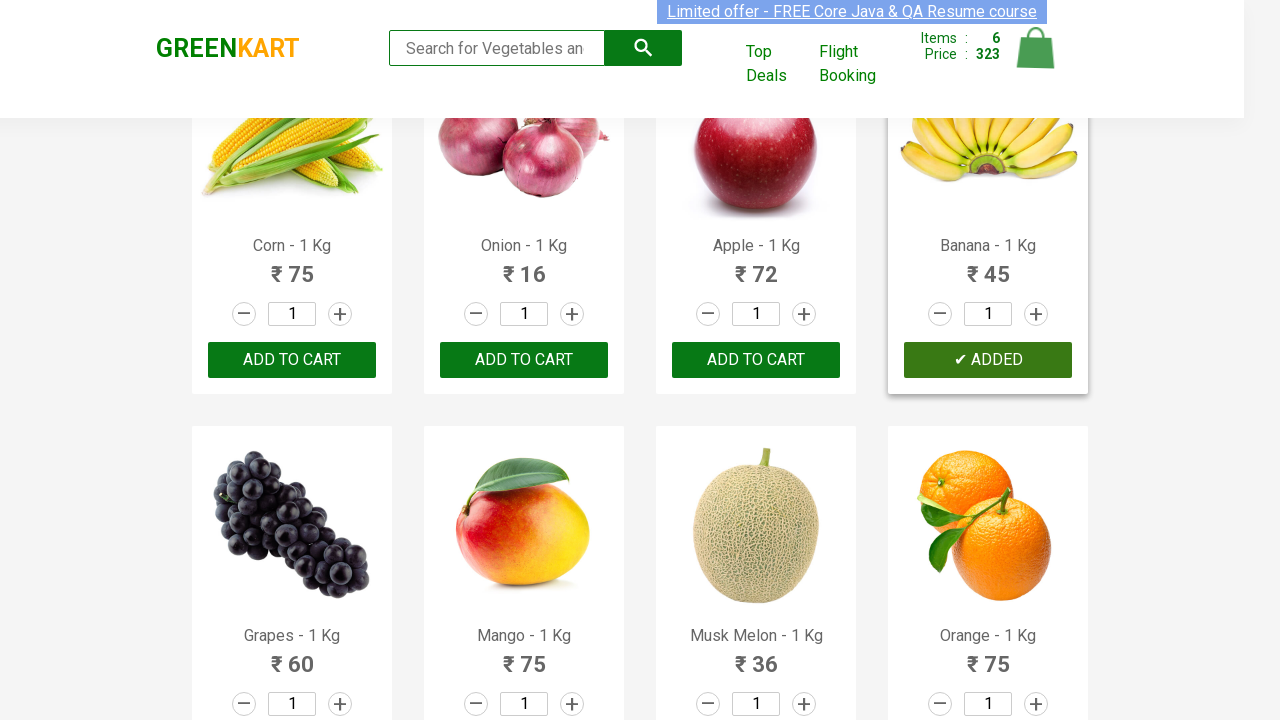

Added 'Orange' to cart at (988, 360) on div.product-action button >> nth=19
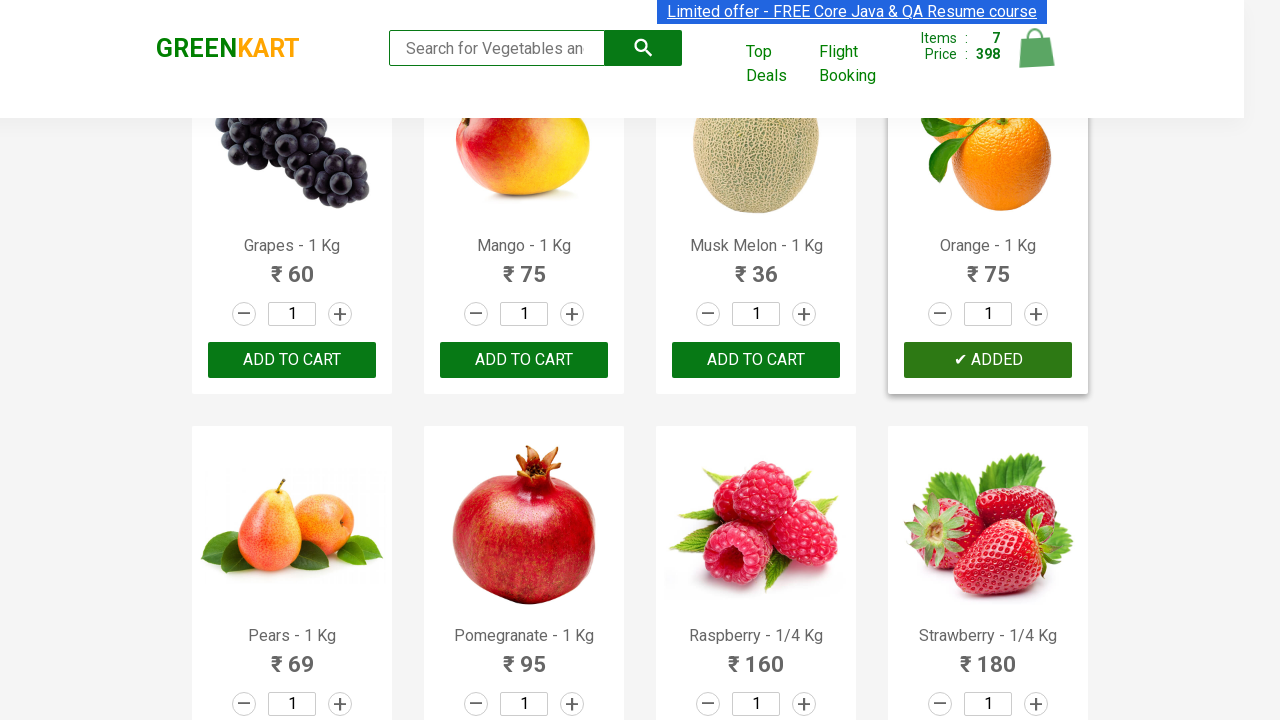

Added 'Pomegranate' to cart at (524, 360) on div.product-action button >> nth=21
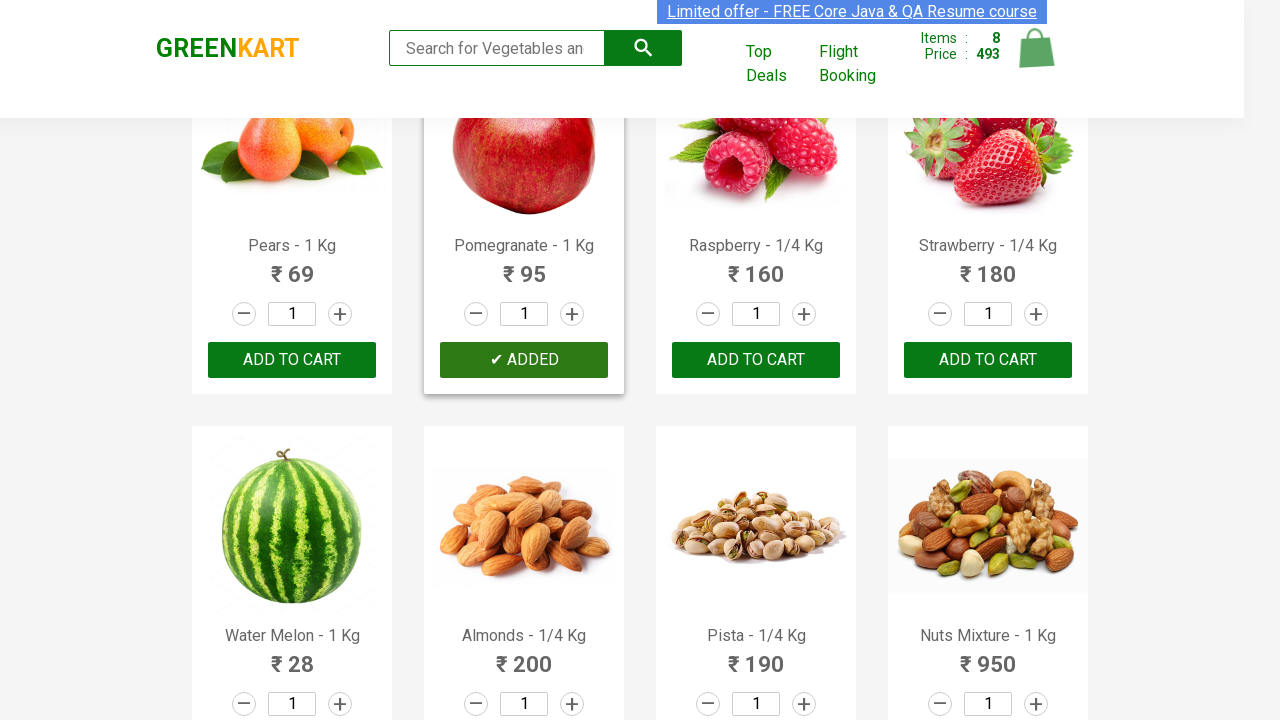

Verified items were added to cart by checking cart total
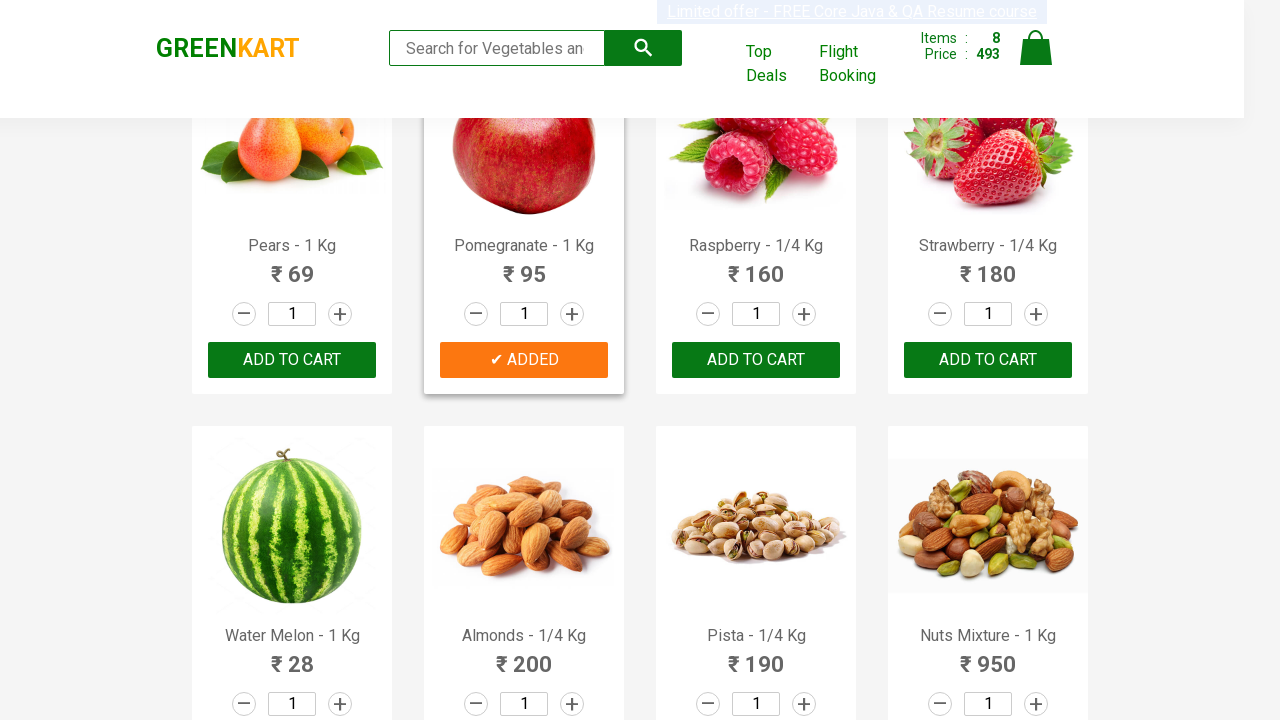

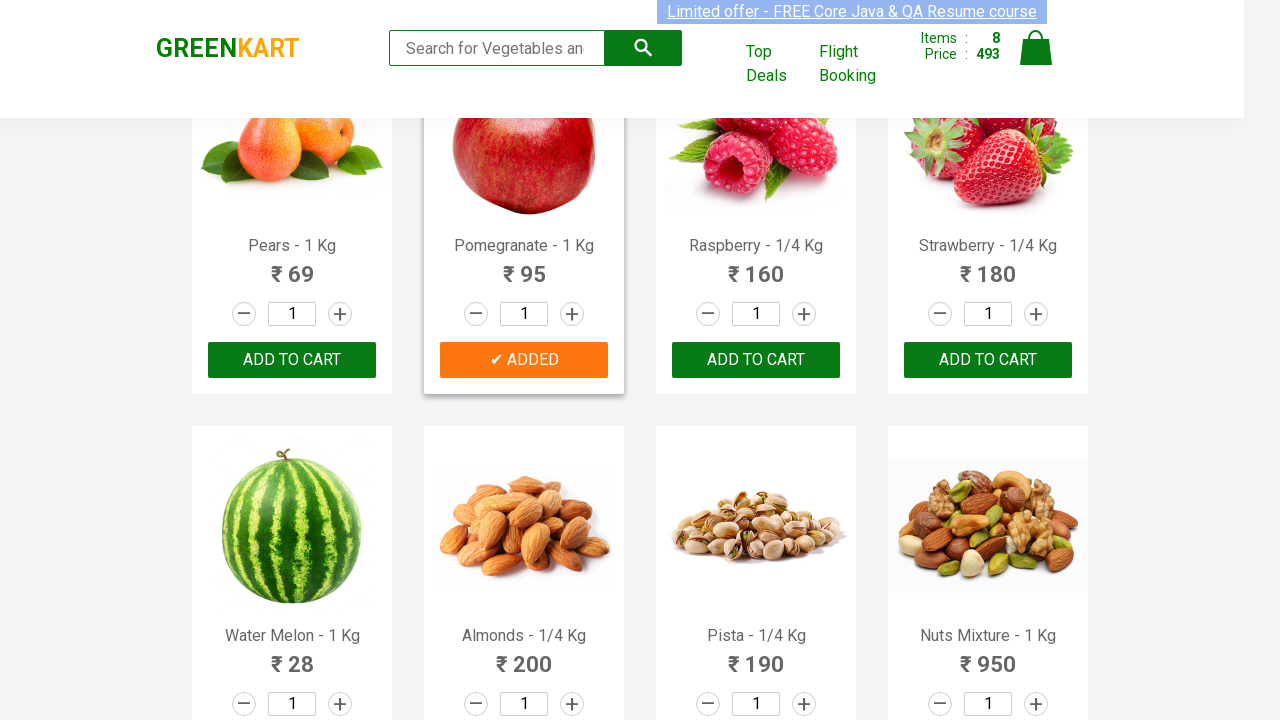